Navigates to the Invent with Python website and clicks the "Read Online for Free" link to access free book content.

Starting URL: http://inventwithpython.com

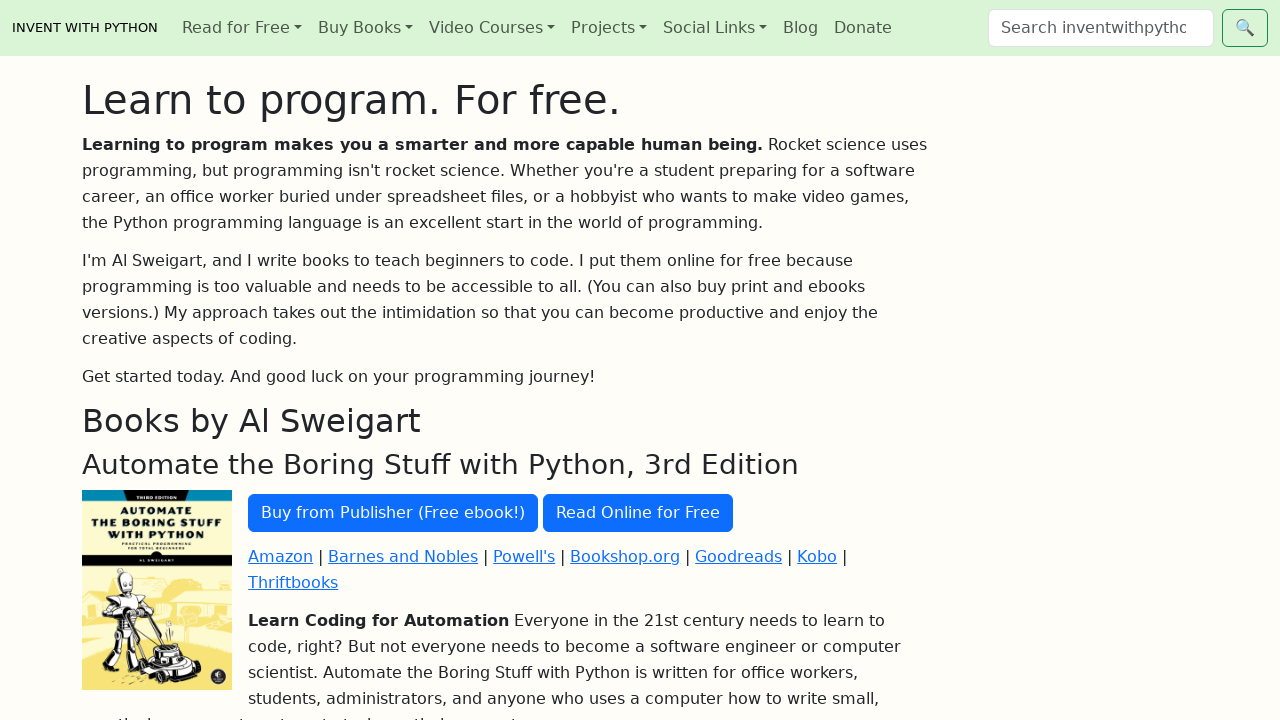

Navigated to Invent with Python website
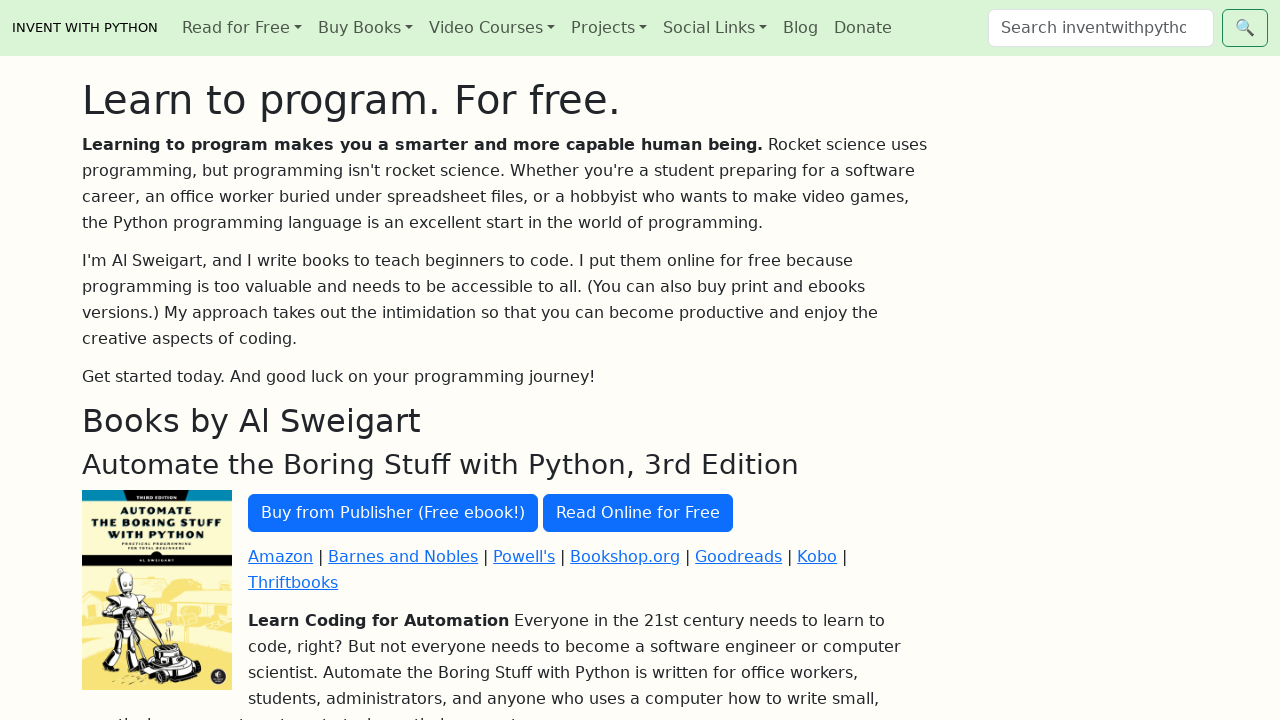

Clicked the 'Read Online for Free' link to access free book content at (638, 513) on text=Read Online for Free
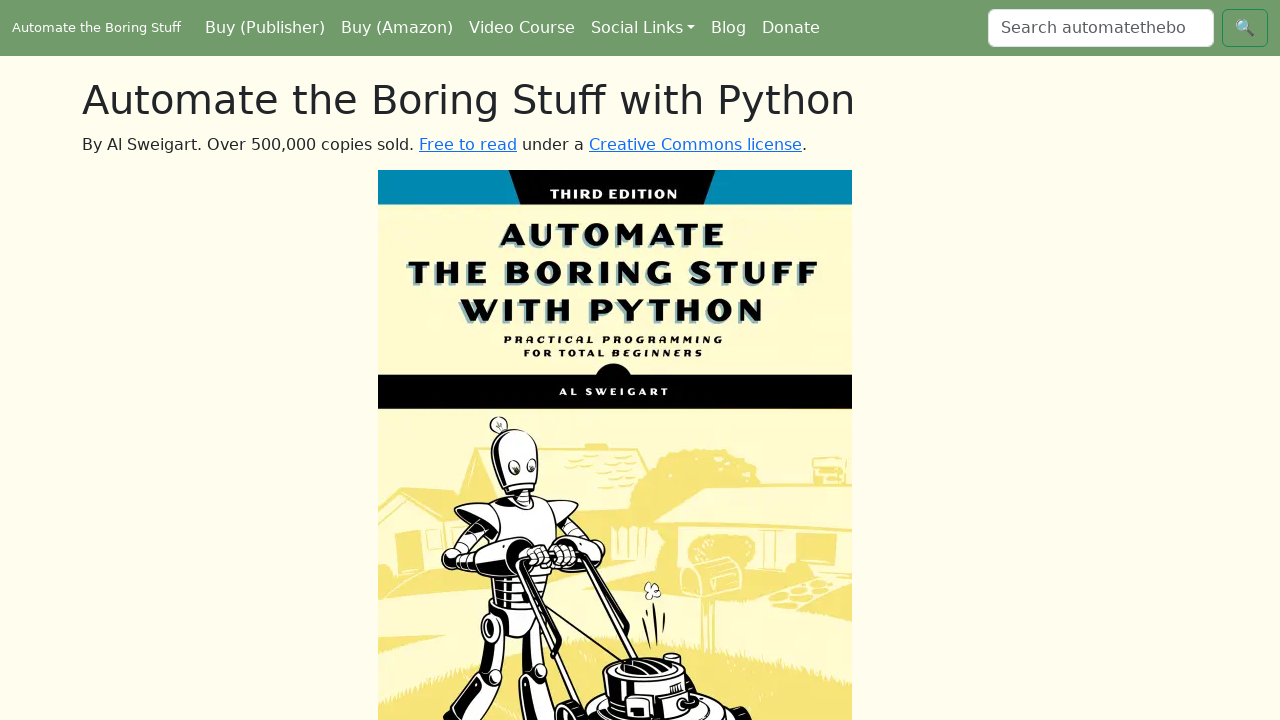

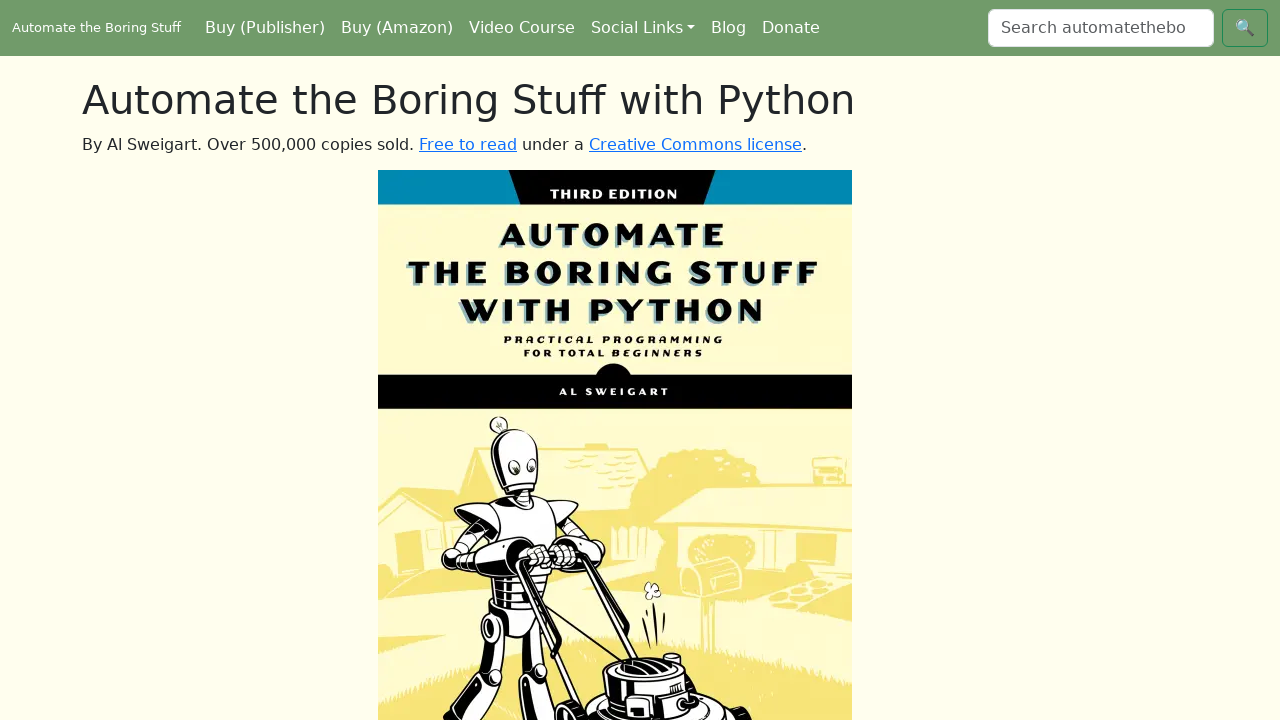